Tests login form validation by attempting to submit without credentials and verifying the error message appears

Starting URL: https://www.saucedemo.com/

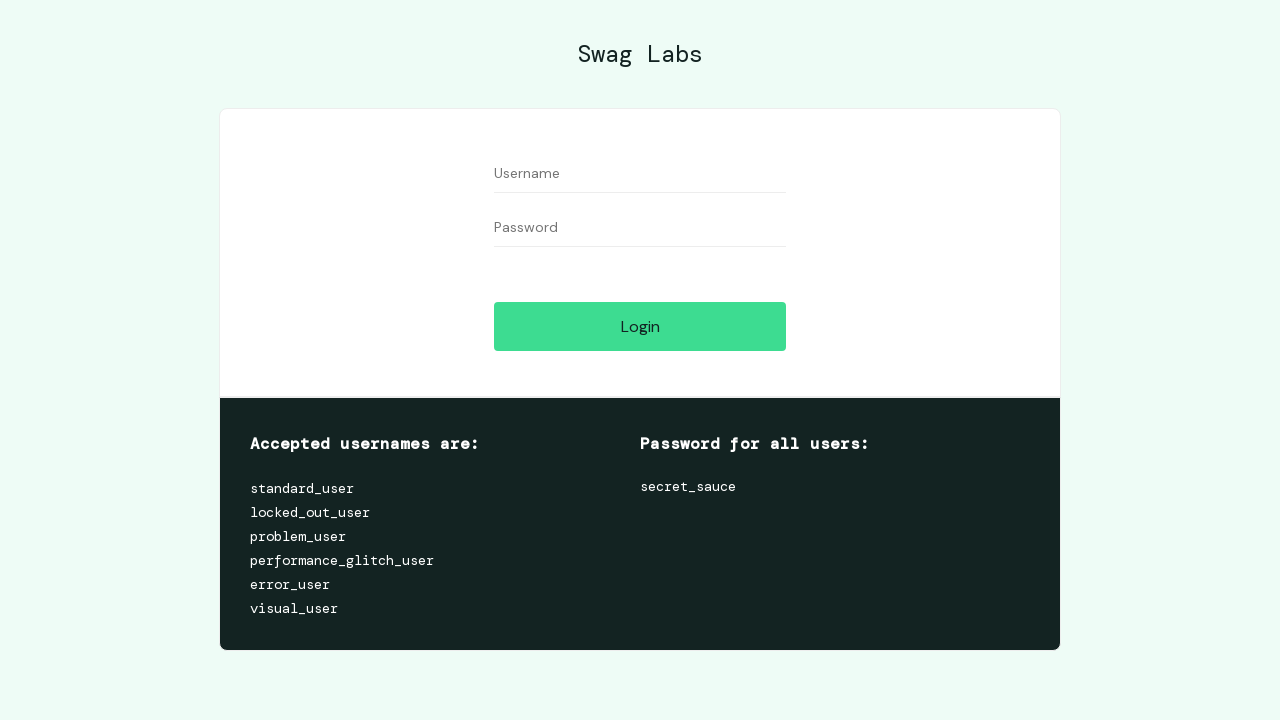

Clicked login button without entering credentials to trigger validation at (640, 326) on #login-button
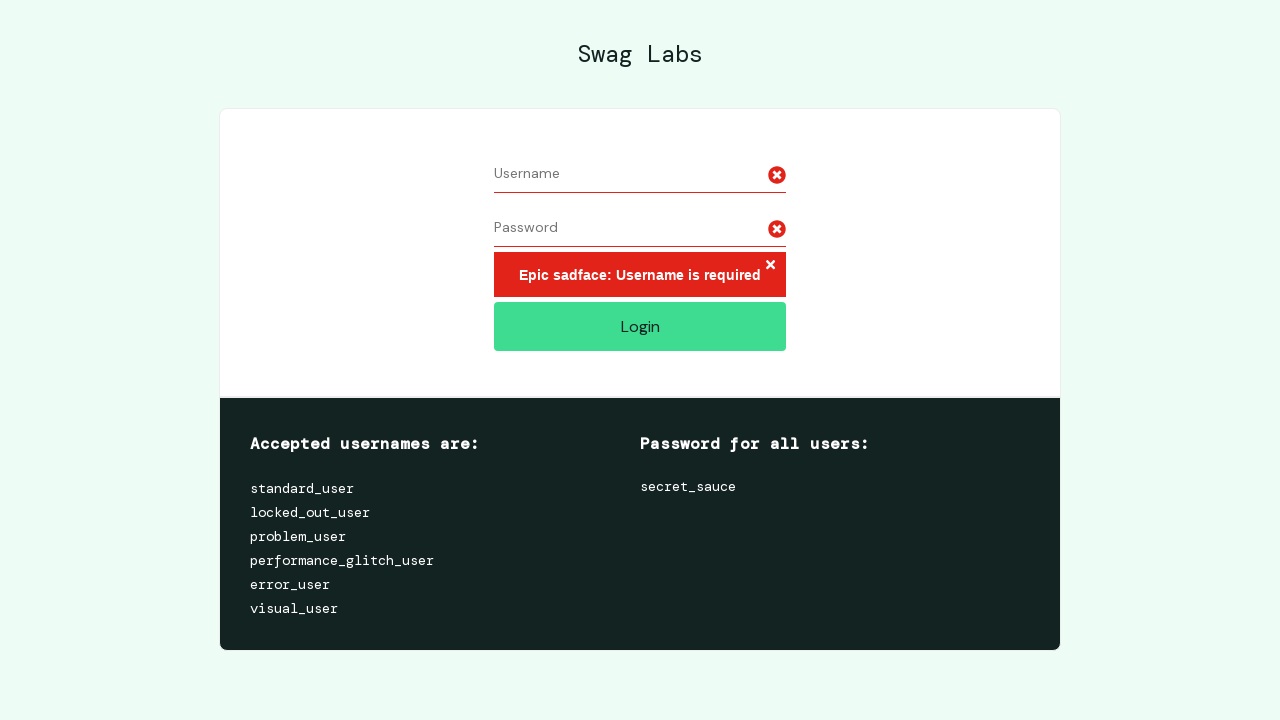

Error message appeared after attempting login
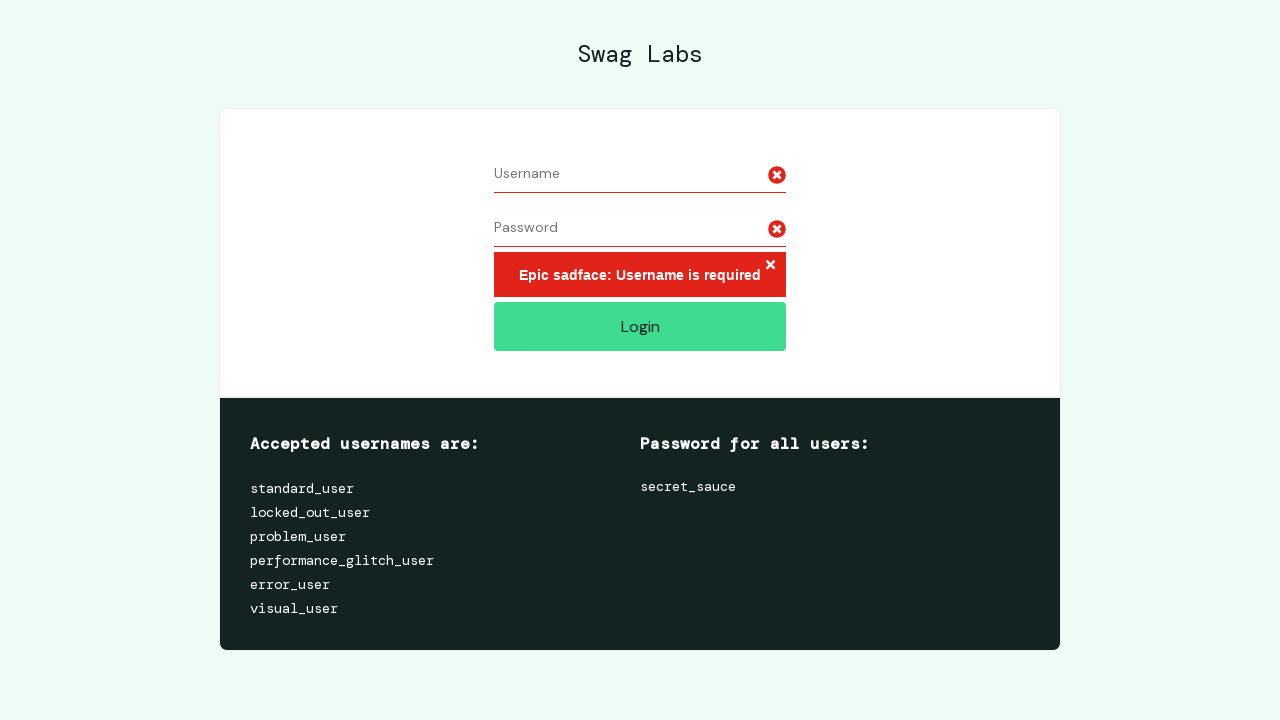

Located error message element
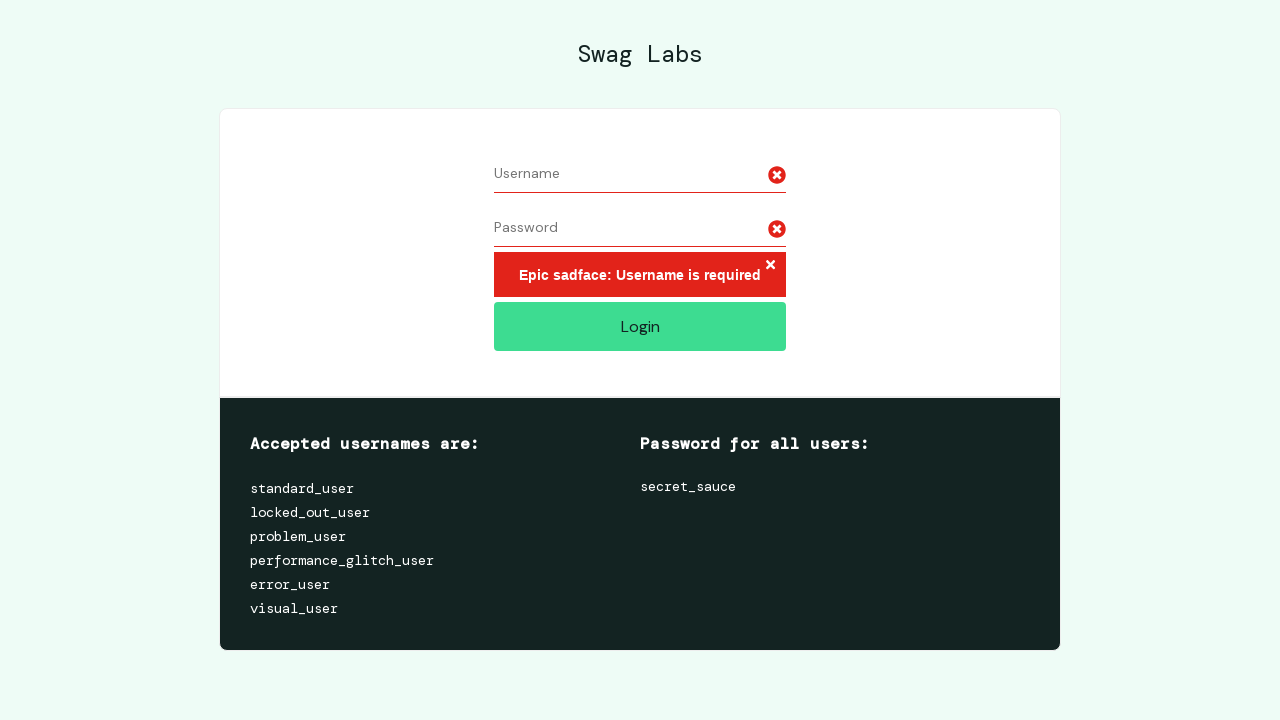

Extracted error text: Epic sadface: Username is required
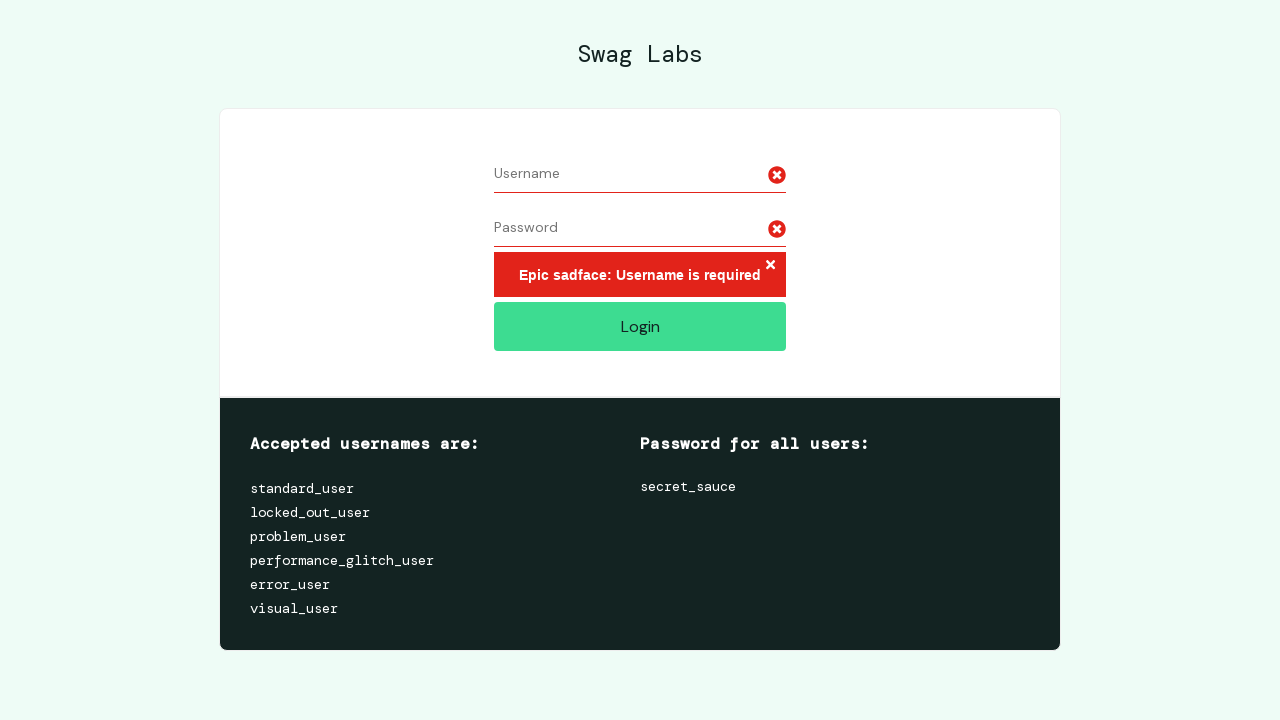

Validation error confirmed: Epic sadface: Username is required
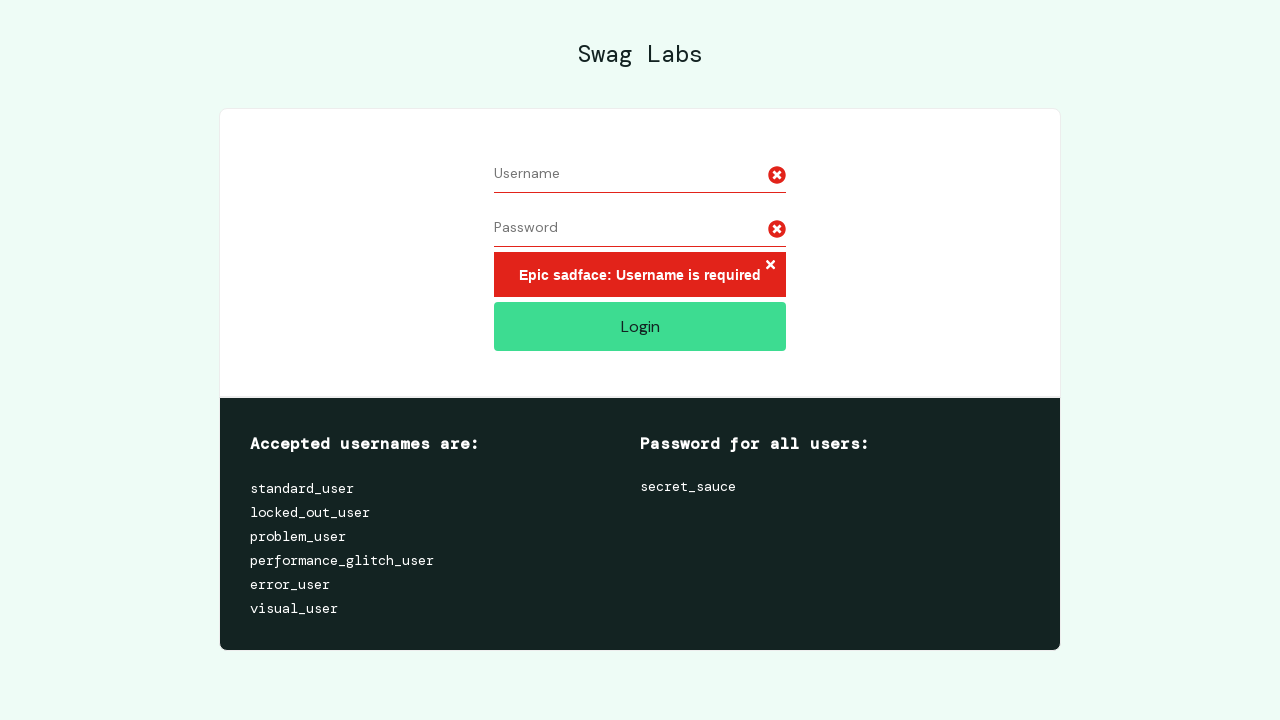

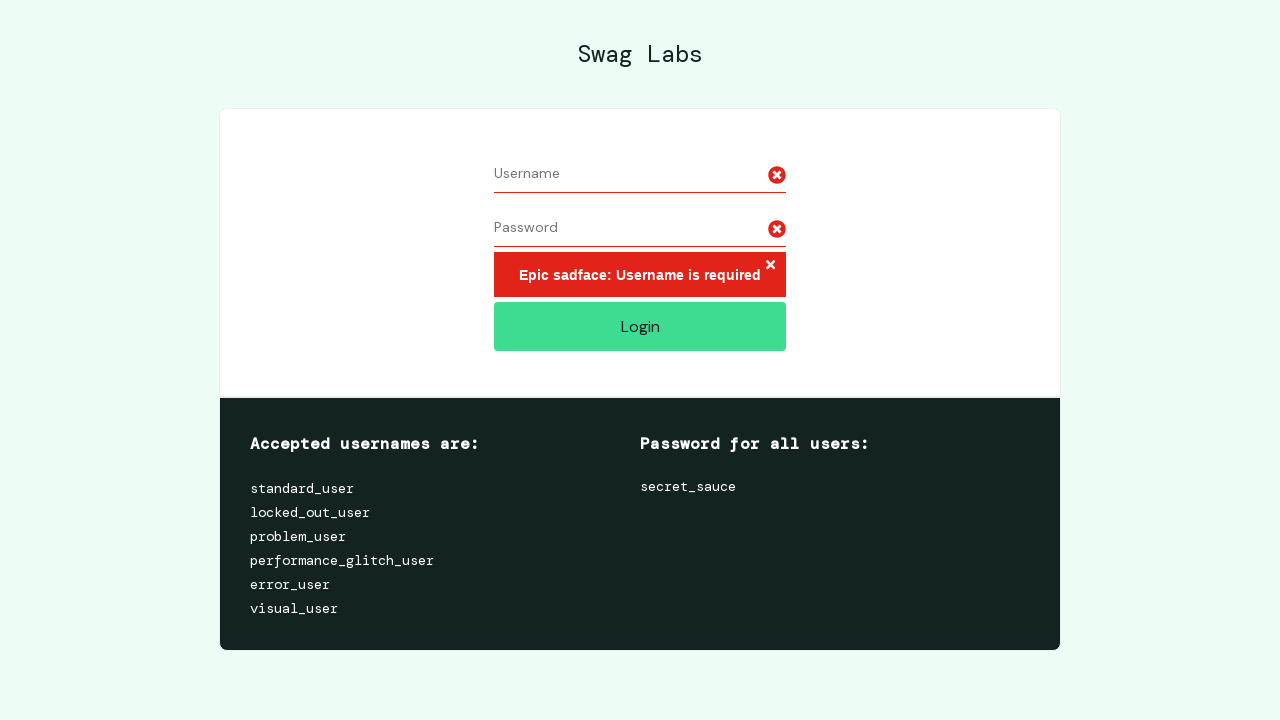